Tests a form that requires solving a math problem by extracting a value from an element attribute, calculating the result, and submitting it along with checkbox and radio button selections

Starting URL: http://suninjuly.github.io/get_attribute.html

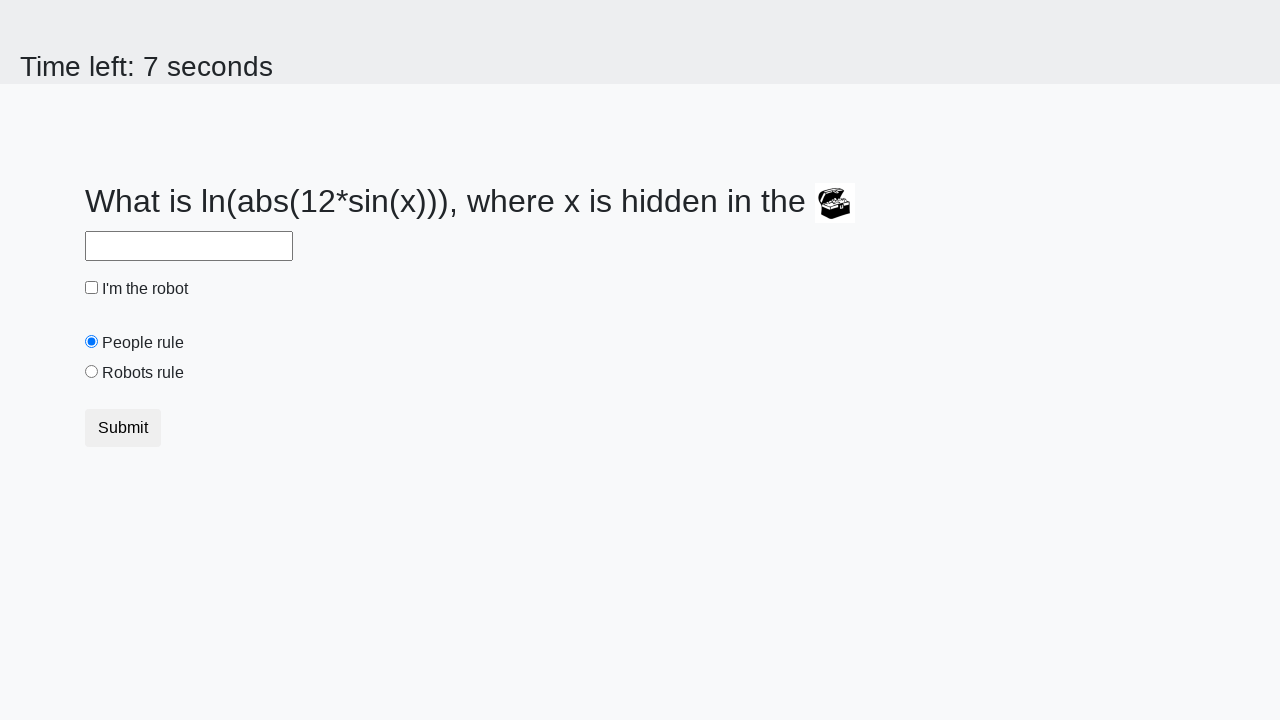

Located treasure element
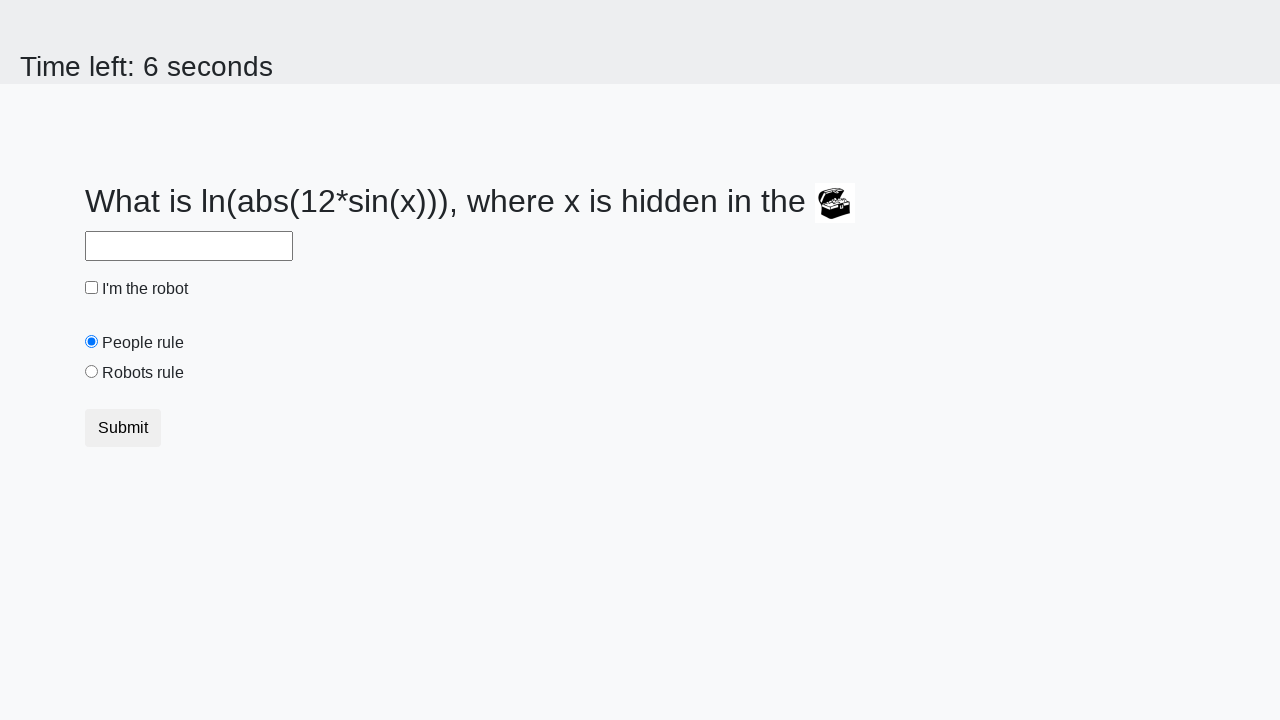

Extracted valuex attribute from treasure element
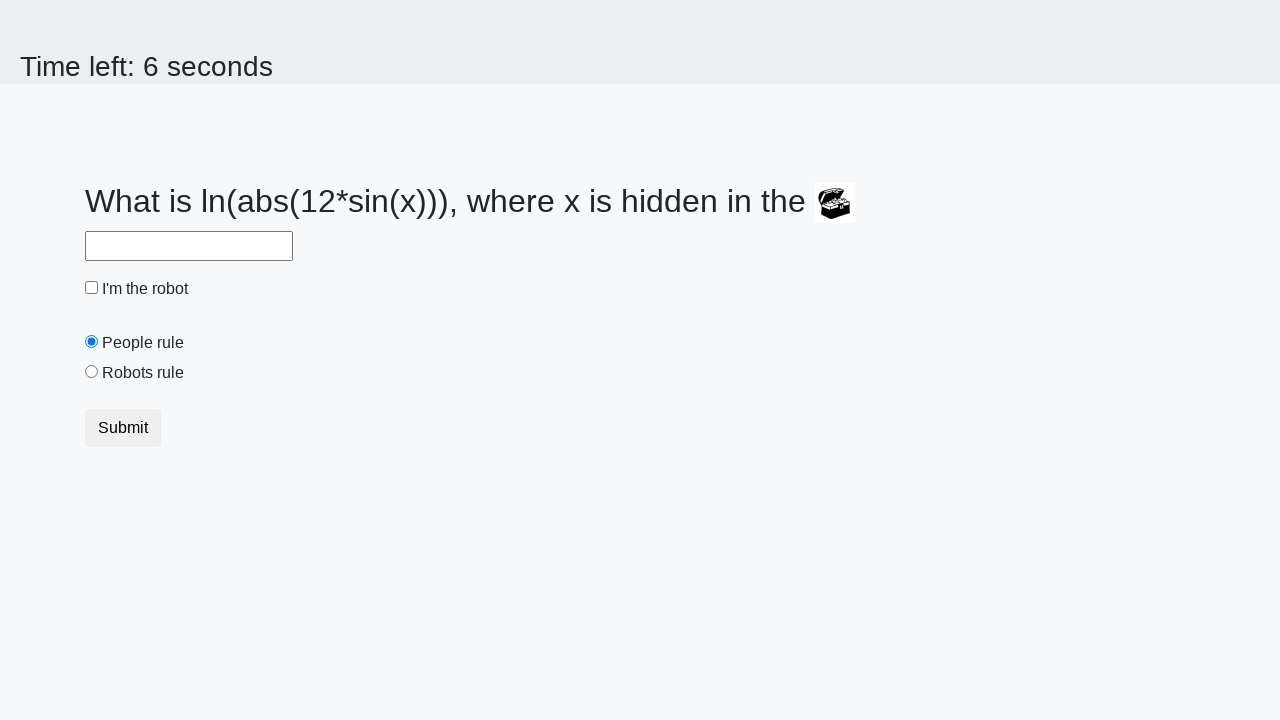

Calculated math formula result from extracted value
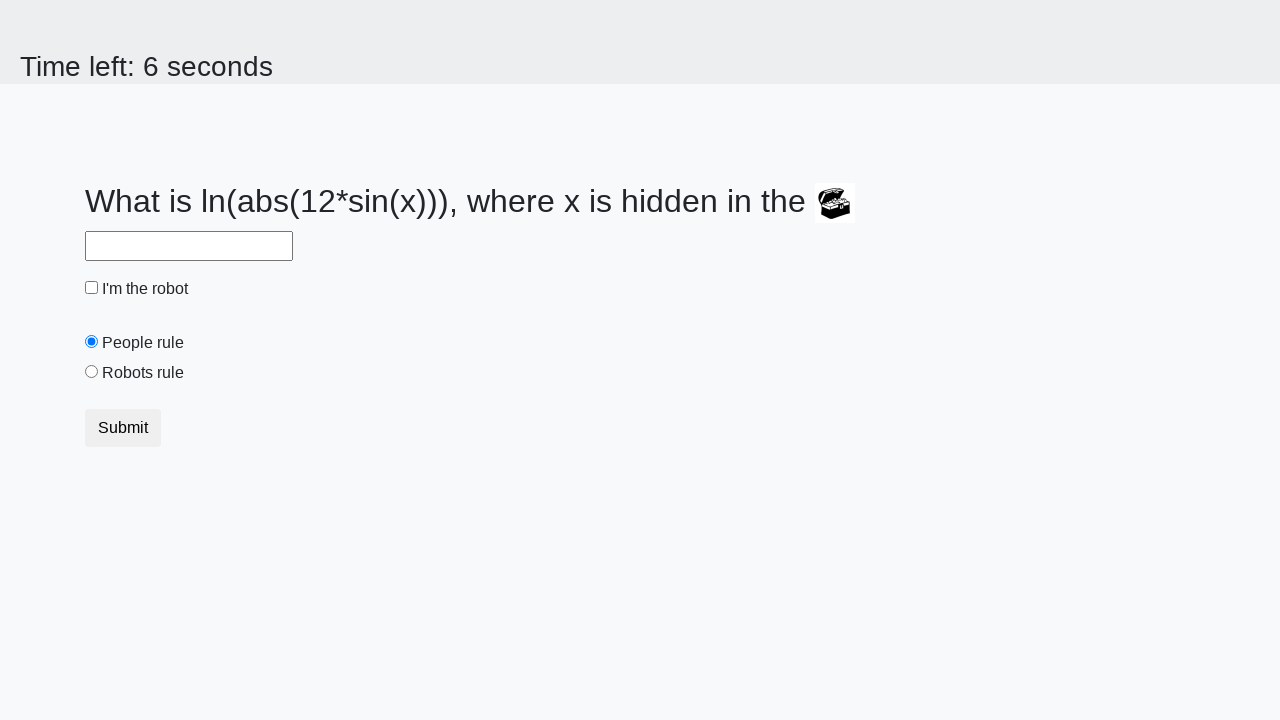

Filled answer field with calculated result on #answer
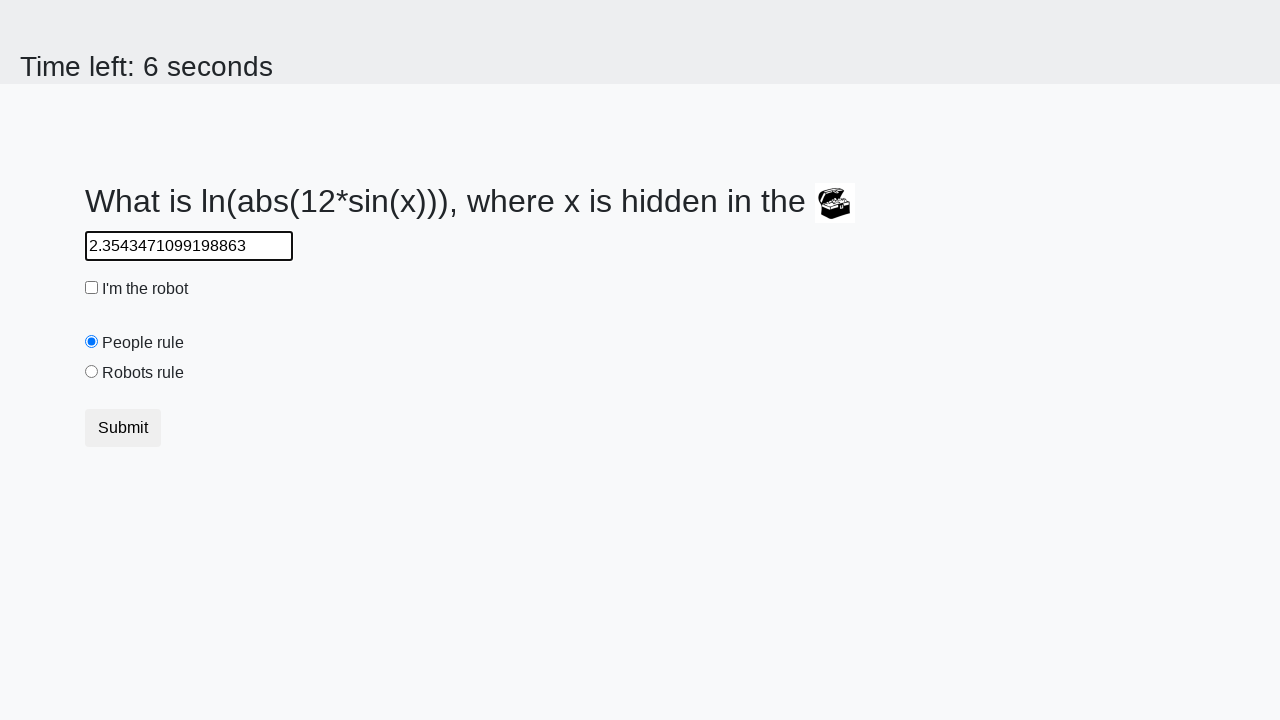

Clicked robot checkbox at (92, 288) on #robotCheckbox
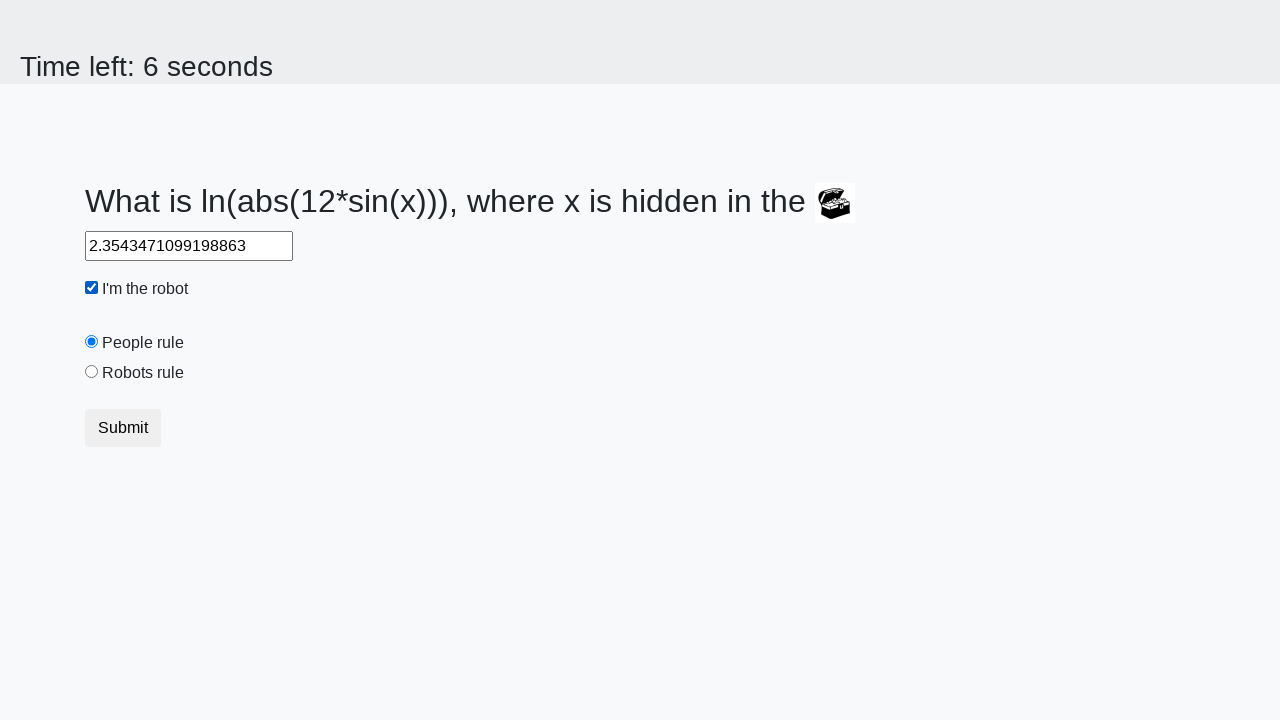

Clicked robots rule radio button at (92, 372) on #robotsRule
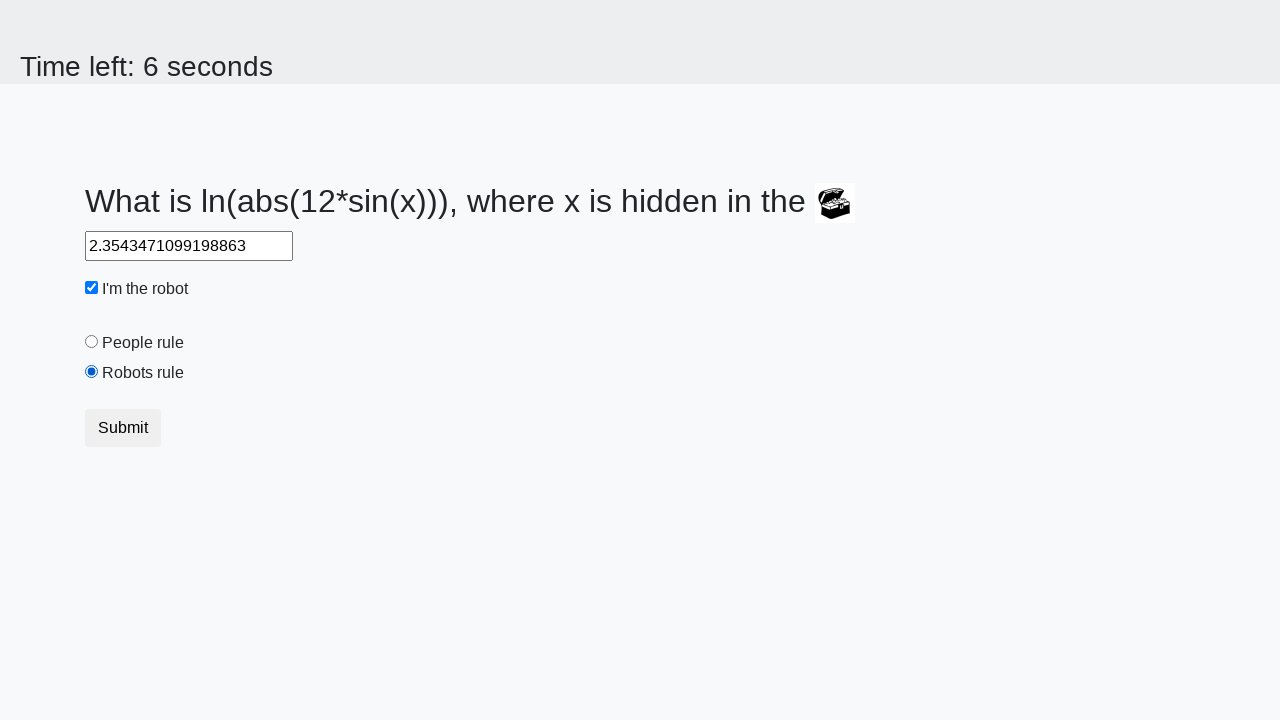

Clicked submit button to submit form at (123, 428) on button.btn.btn-default
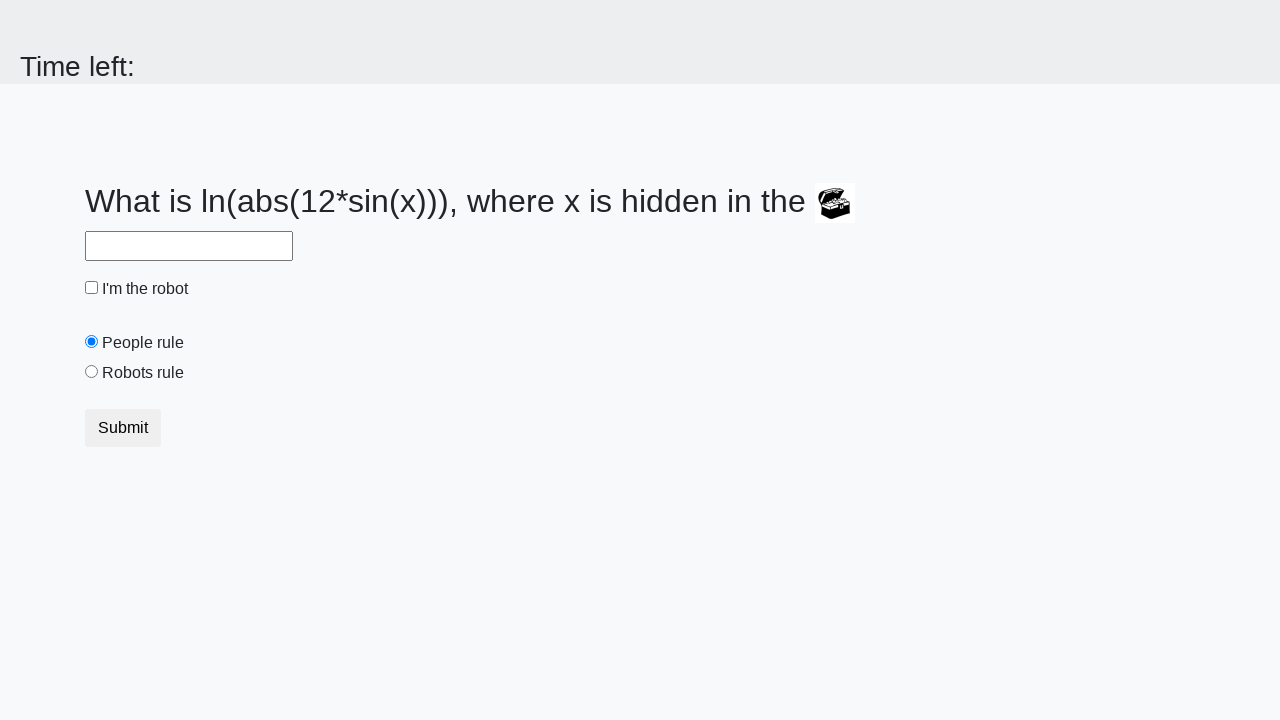

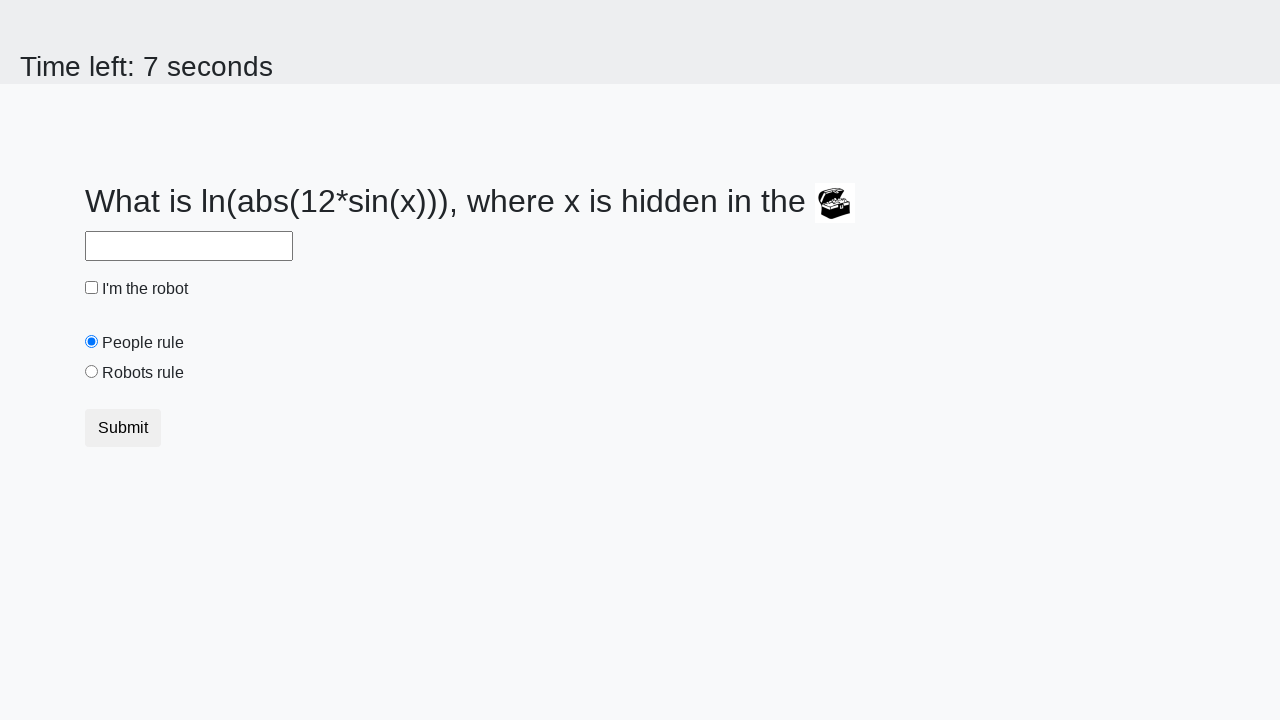